Tests JavaScript alert handling by clicking a button that triggers an alert dialog and accepting it

Starting URL: https://the-internet.herokuapp.com/javascript_alerts

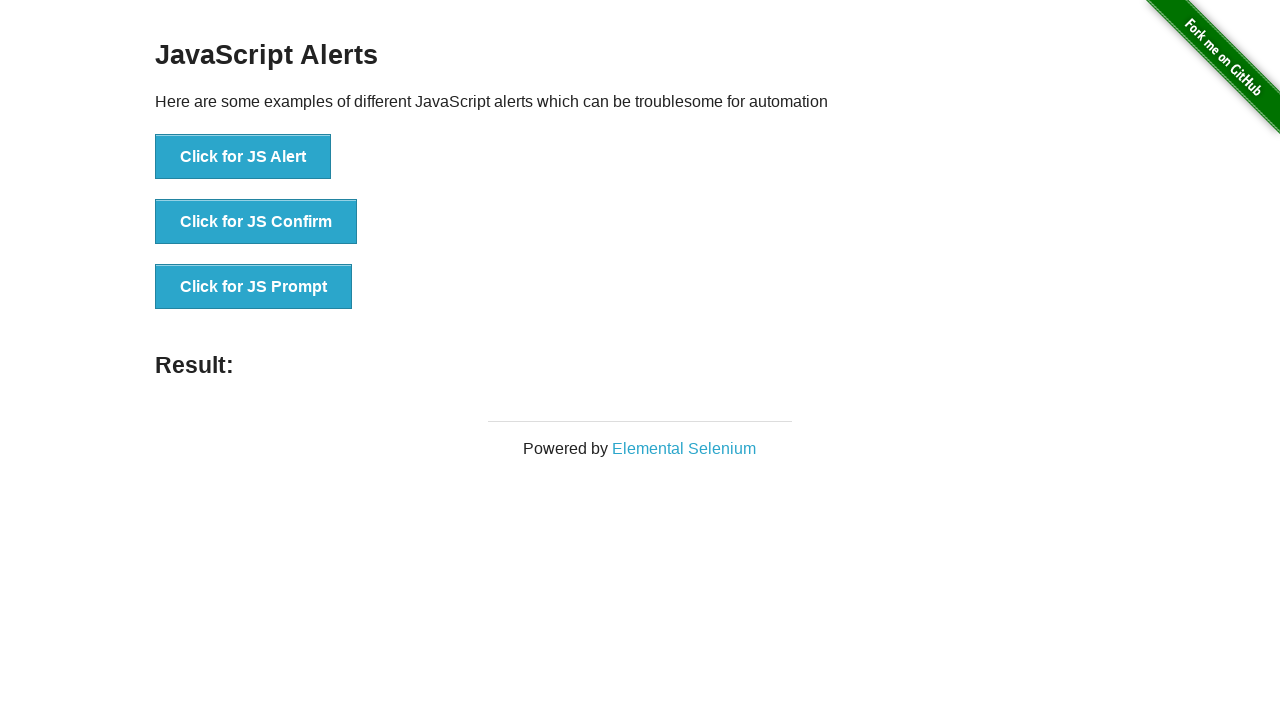

Registered dialog handler to automatically accept alerts
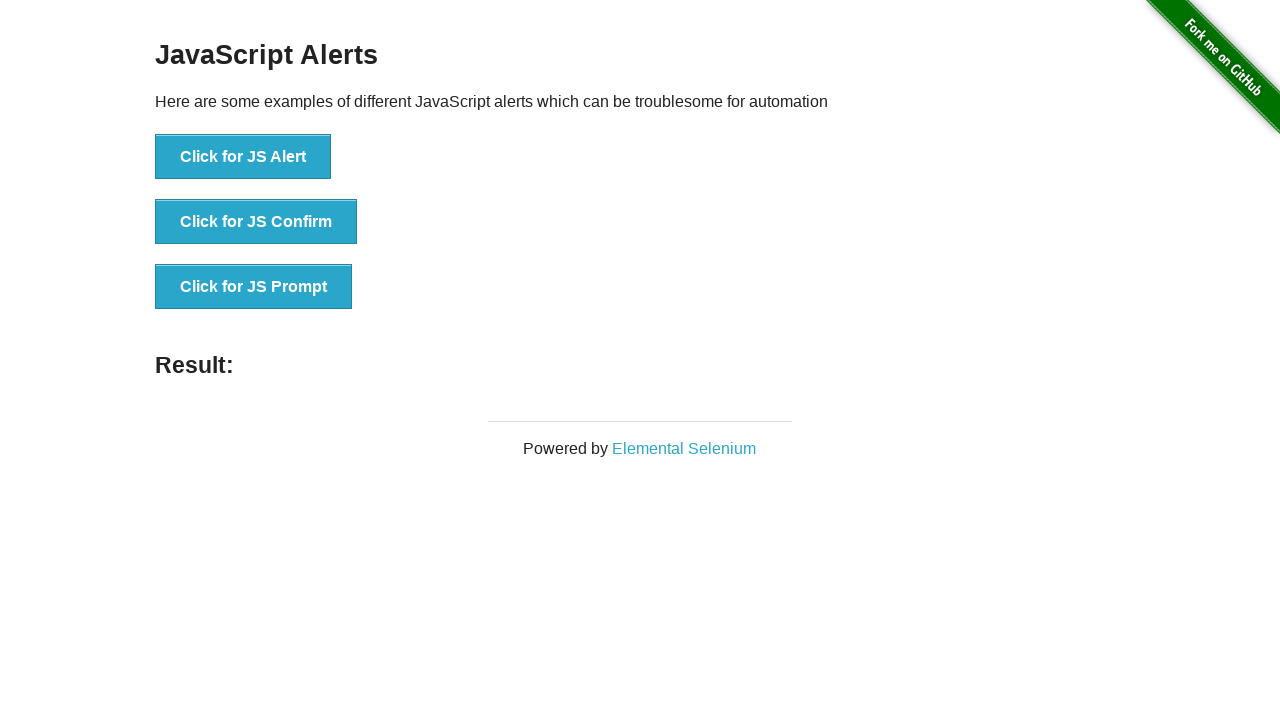

Clicked button to trigger JavaScript alert at (243, 157) on button:has-text("Click for JS Alert")
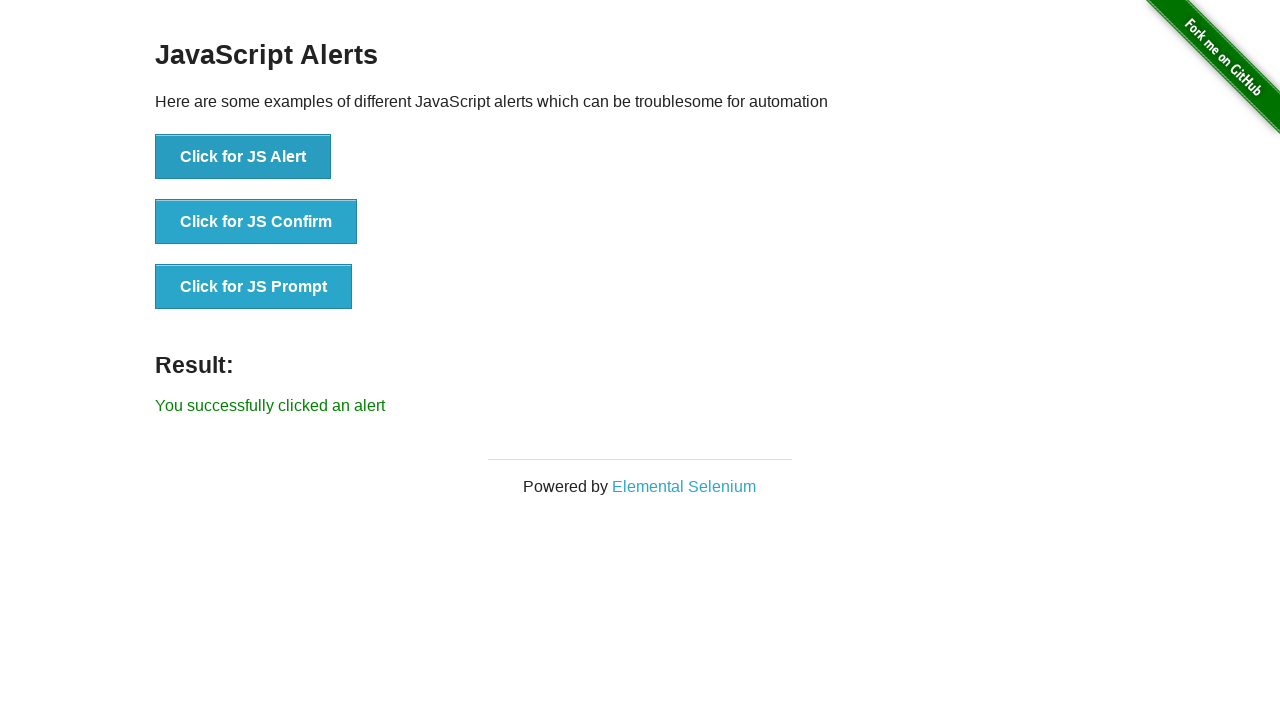

Alert was accepted and result message appeared
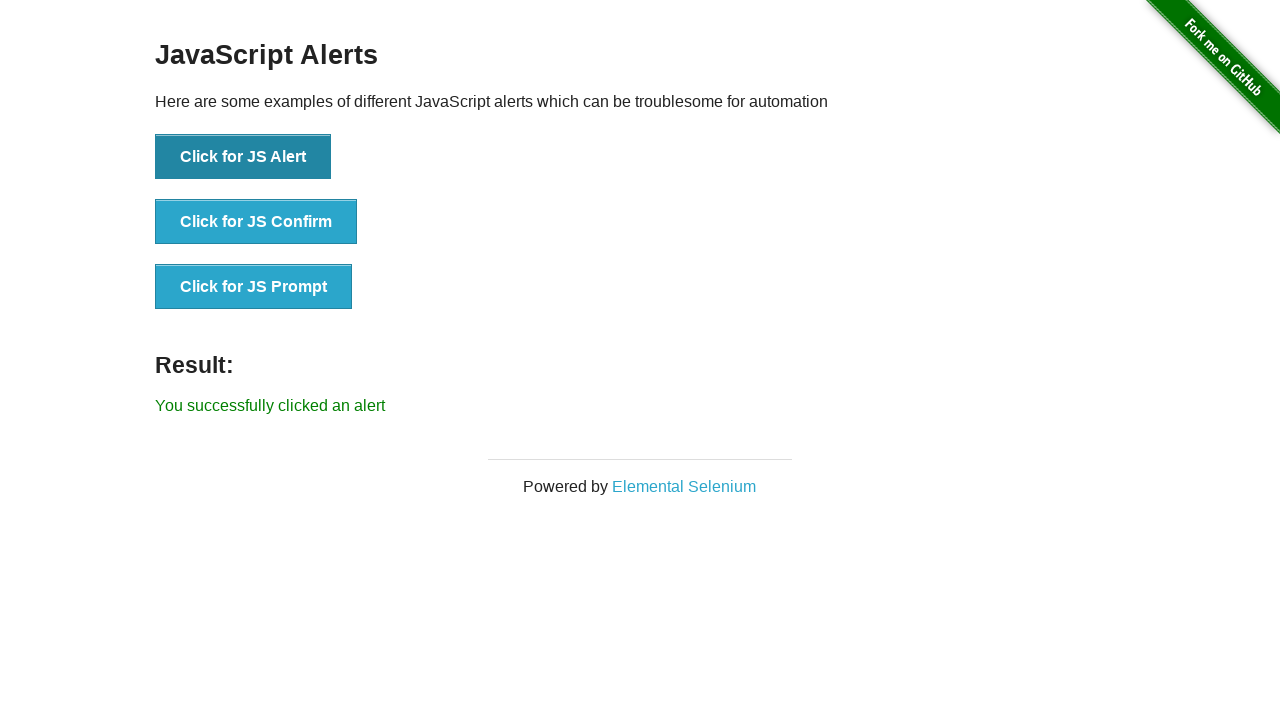

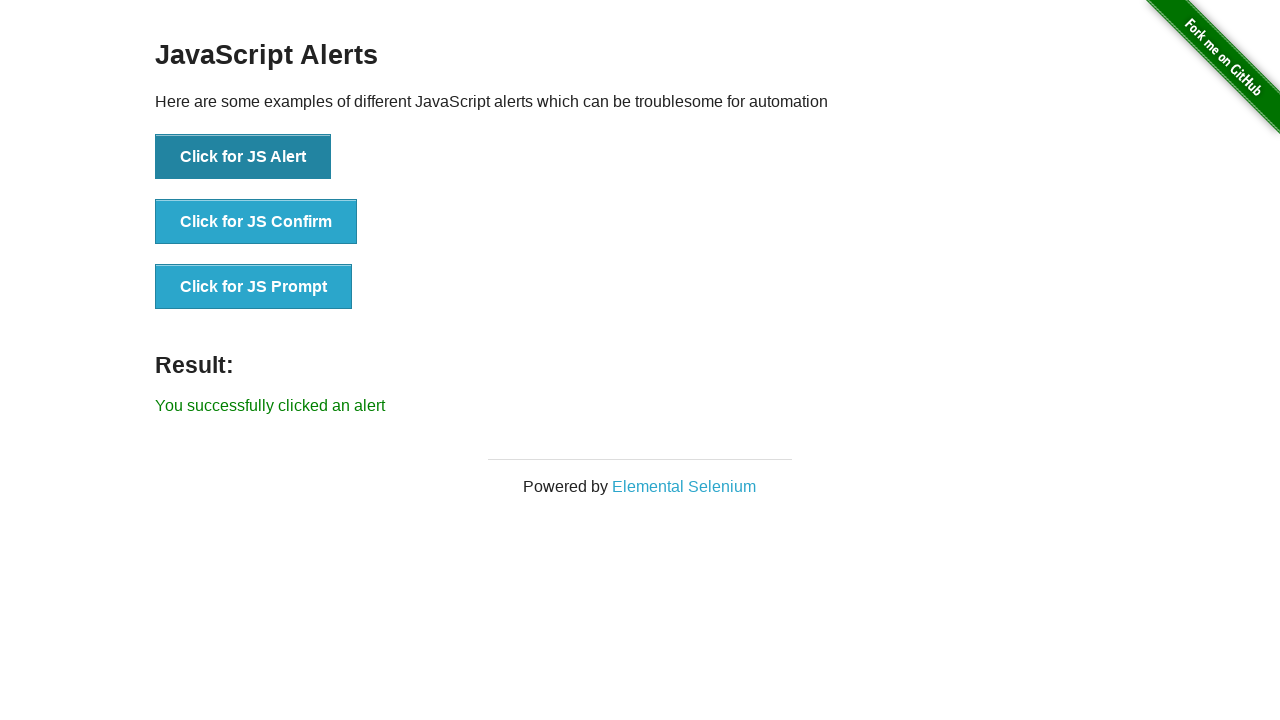